Tests JavaScript alert and confirm dialog interactions by entering text in a field, triggering alerts, and accepting/dismissing them

Starting URL: https://rahulshettyacademy.com/AutomationPractice/

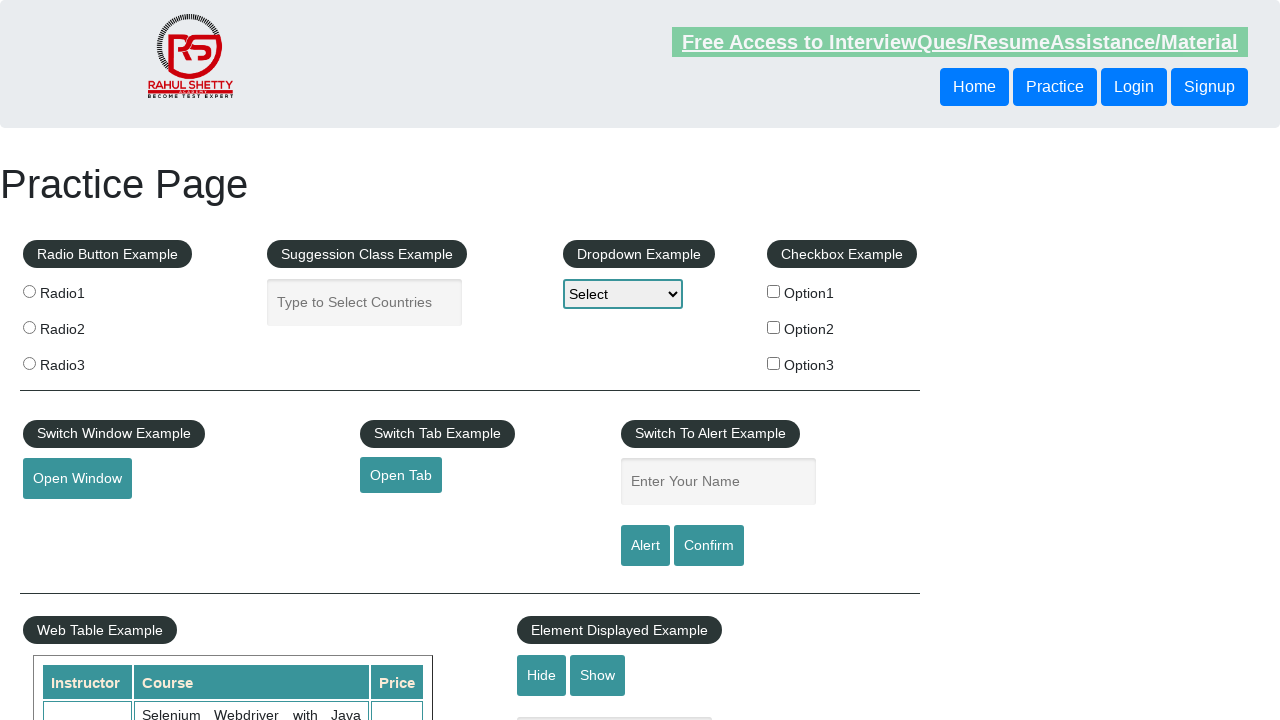

Filled name field with 'Rahul' on #name
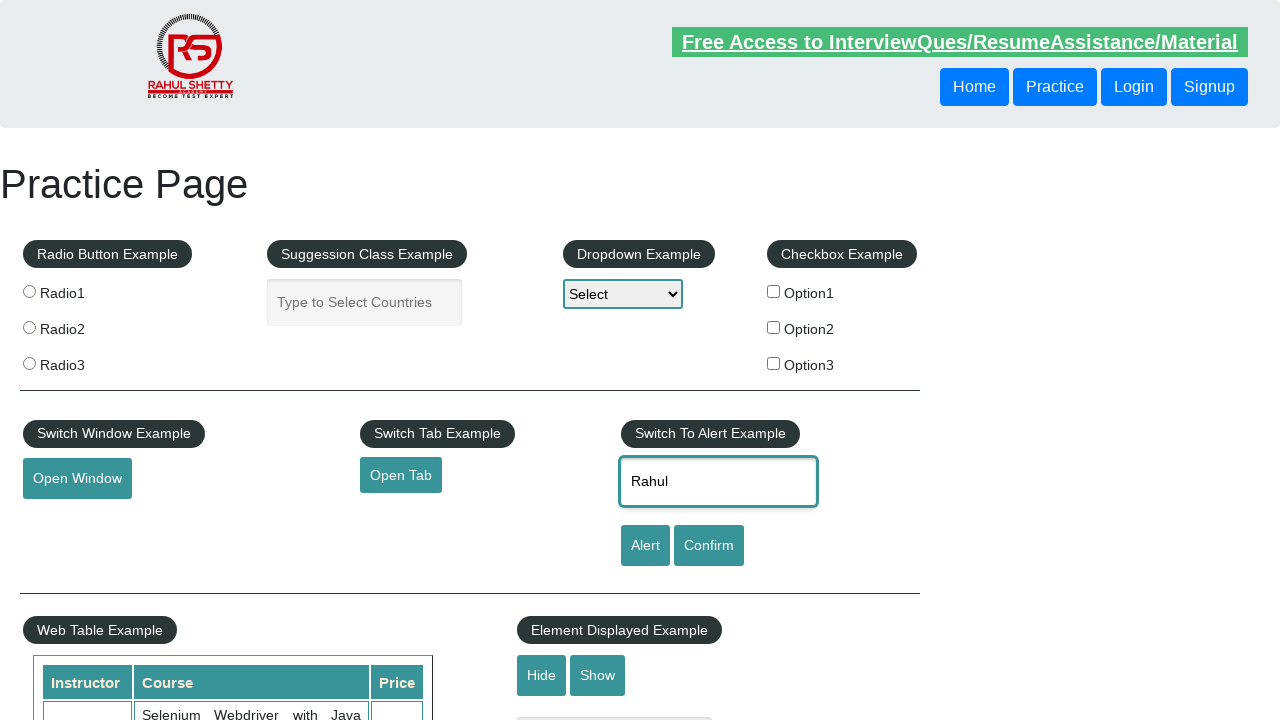

Clicked alert button to trigger JavaScript alert at (645, 546) on #alertbtn
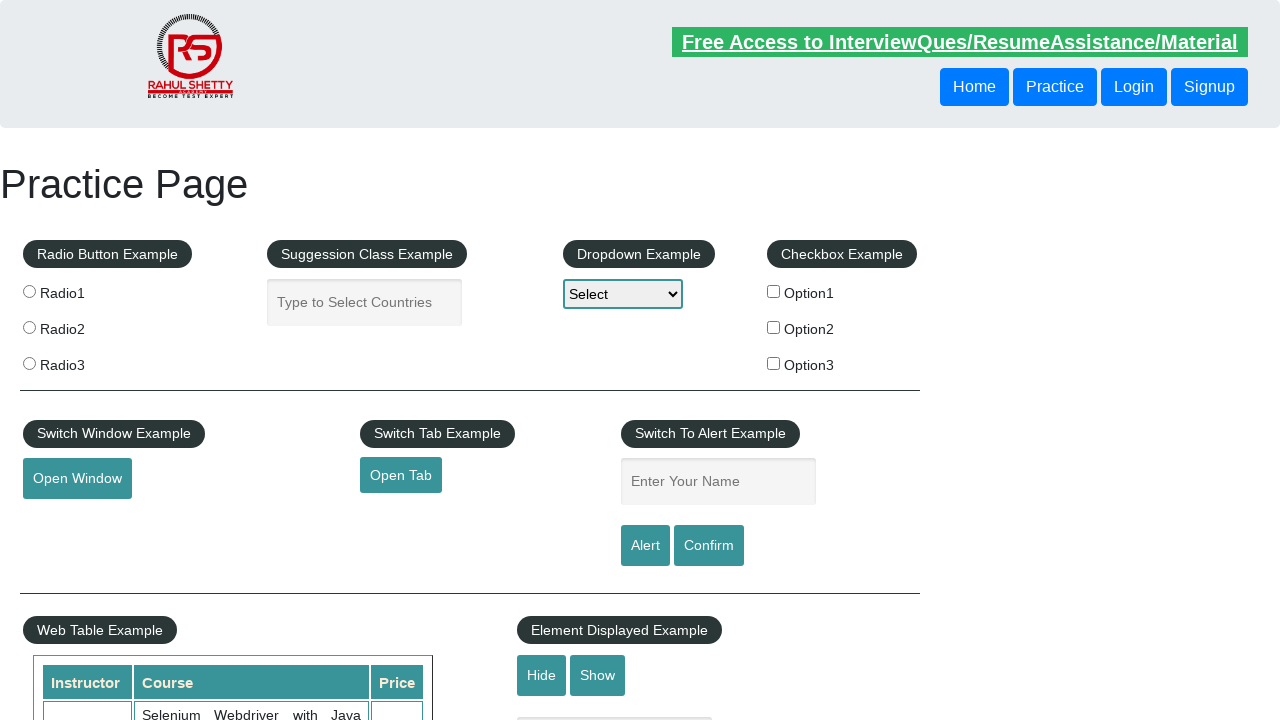

Set up dialog handler to accept alerts
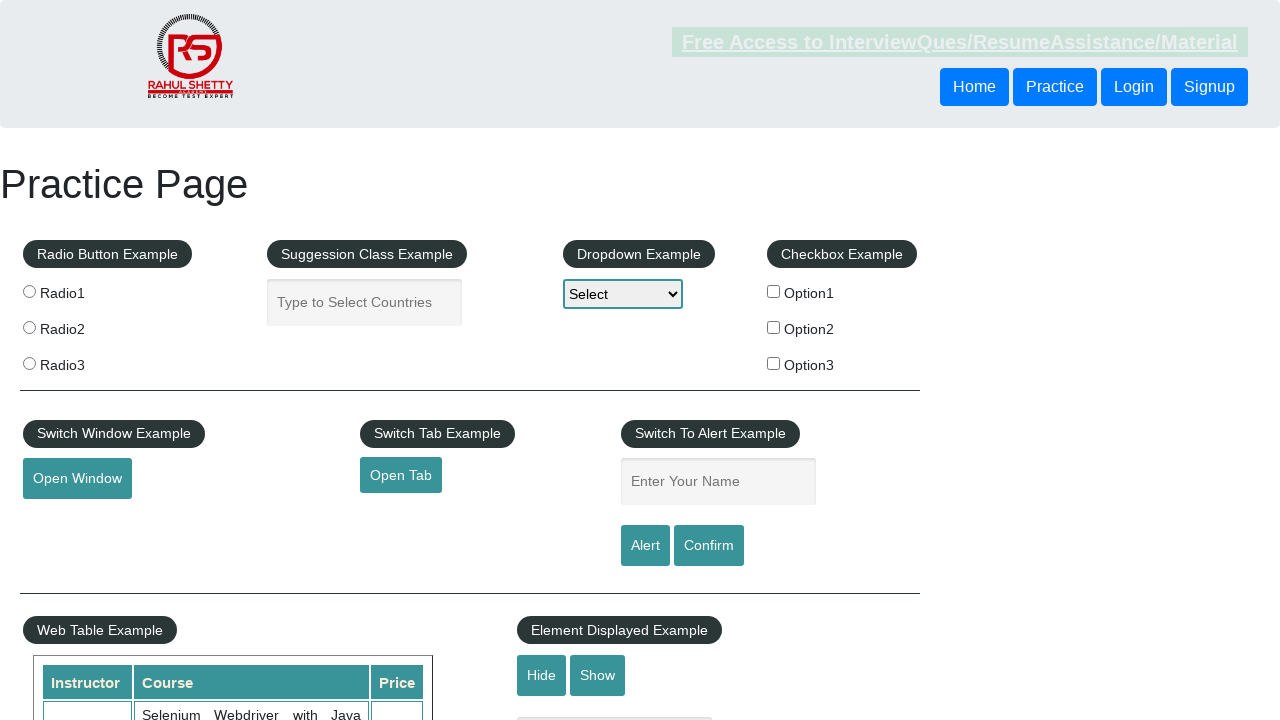

Clicked confirm button to trigger confirm dialog at (709, 546) on #confirmbtn
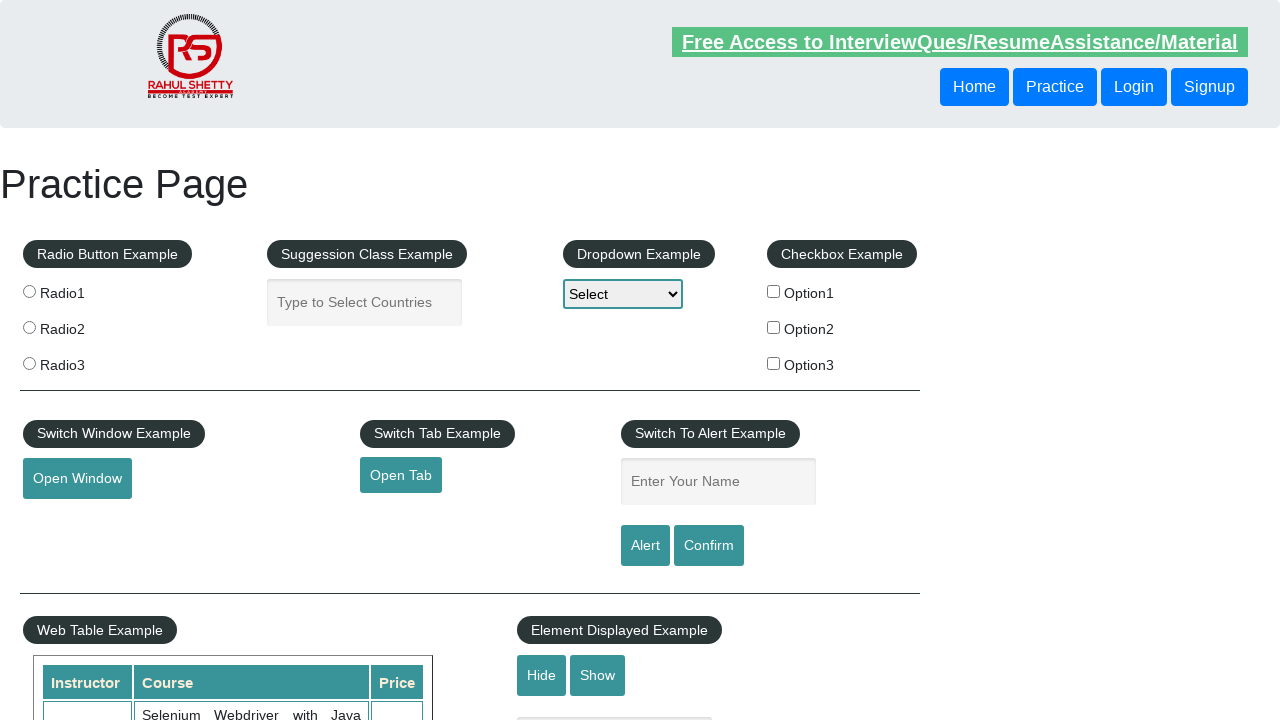

Waited for dialog interaction to complete
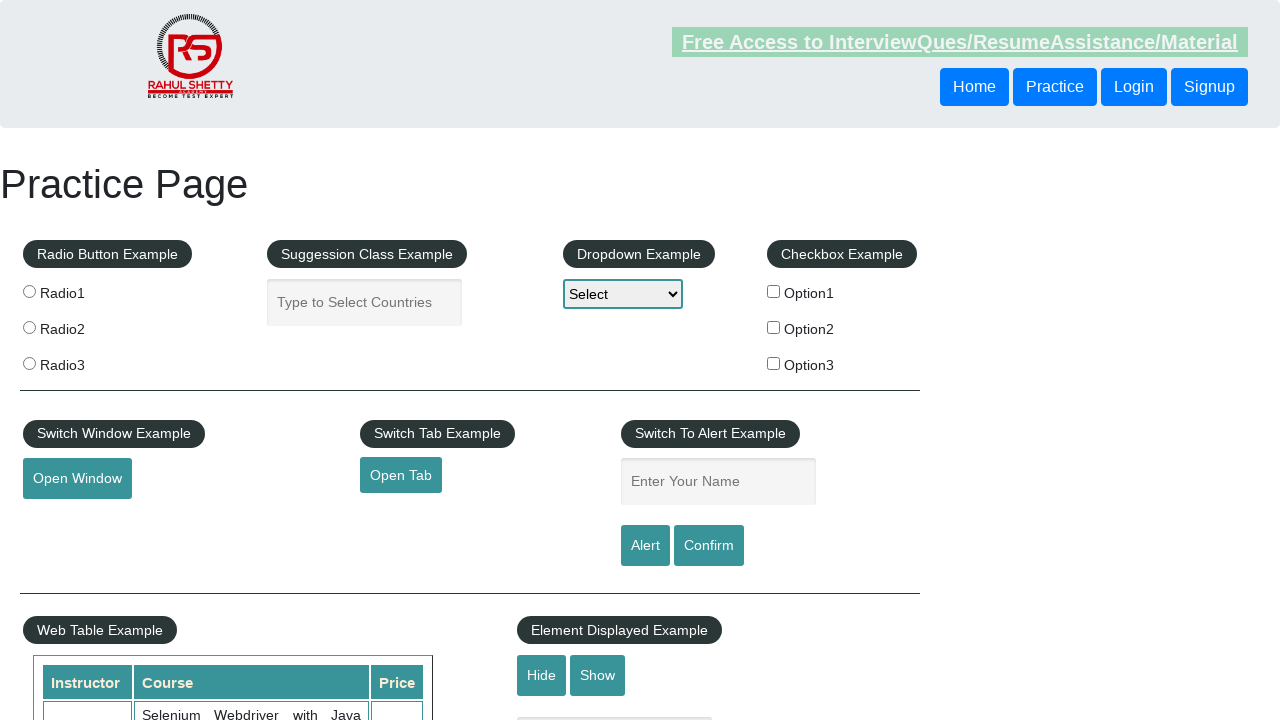

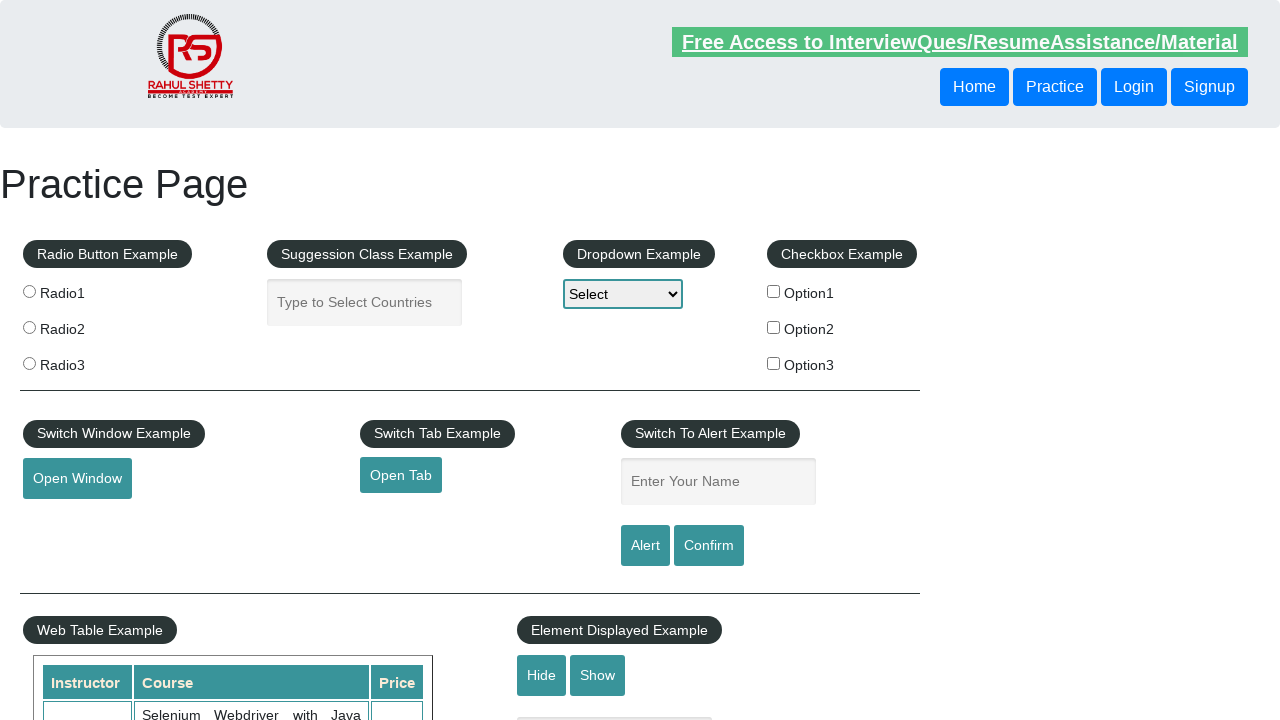